Tests clicking a link that opens a new tab and verifies the new tab navigates to the expected URL

Starting URL: https://demoqa.com/links

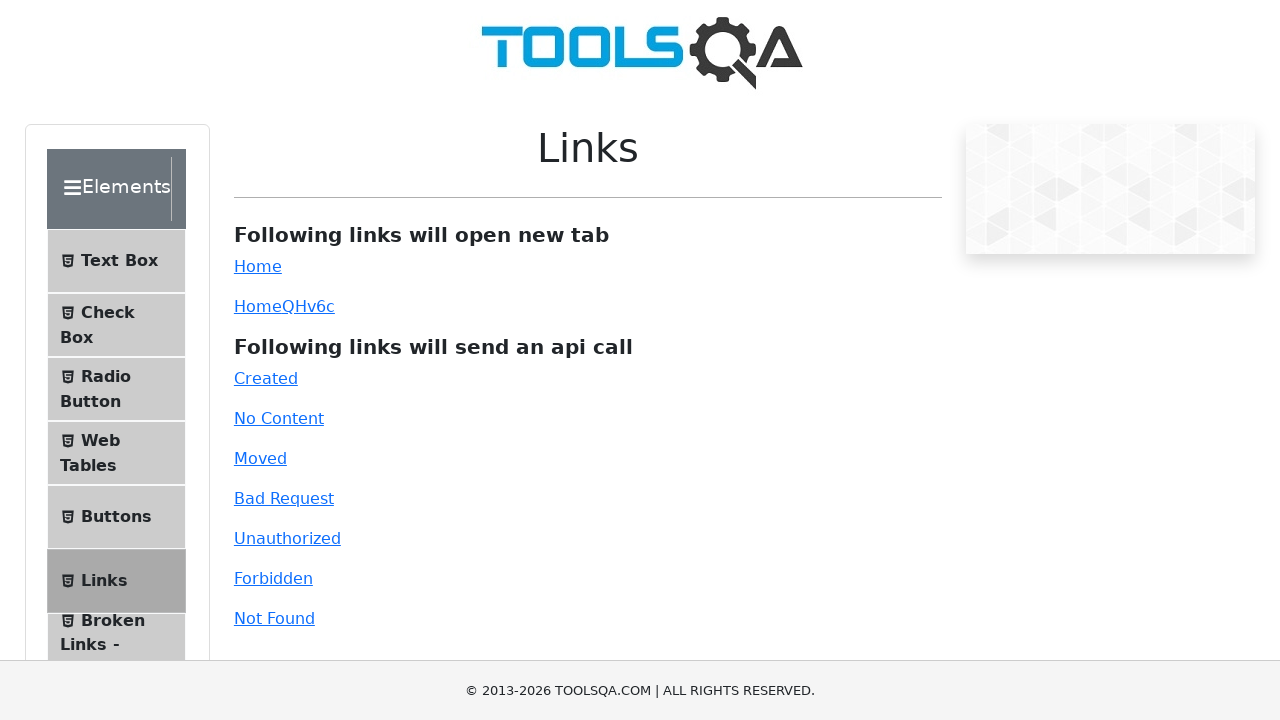

Scrolled down 1000px to make links visible
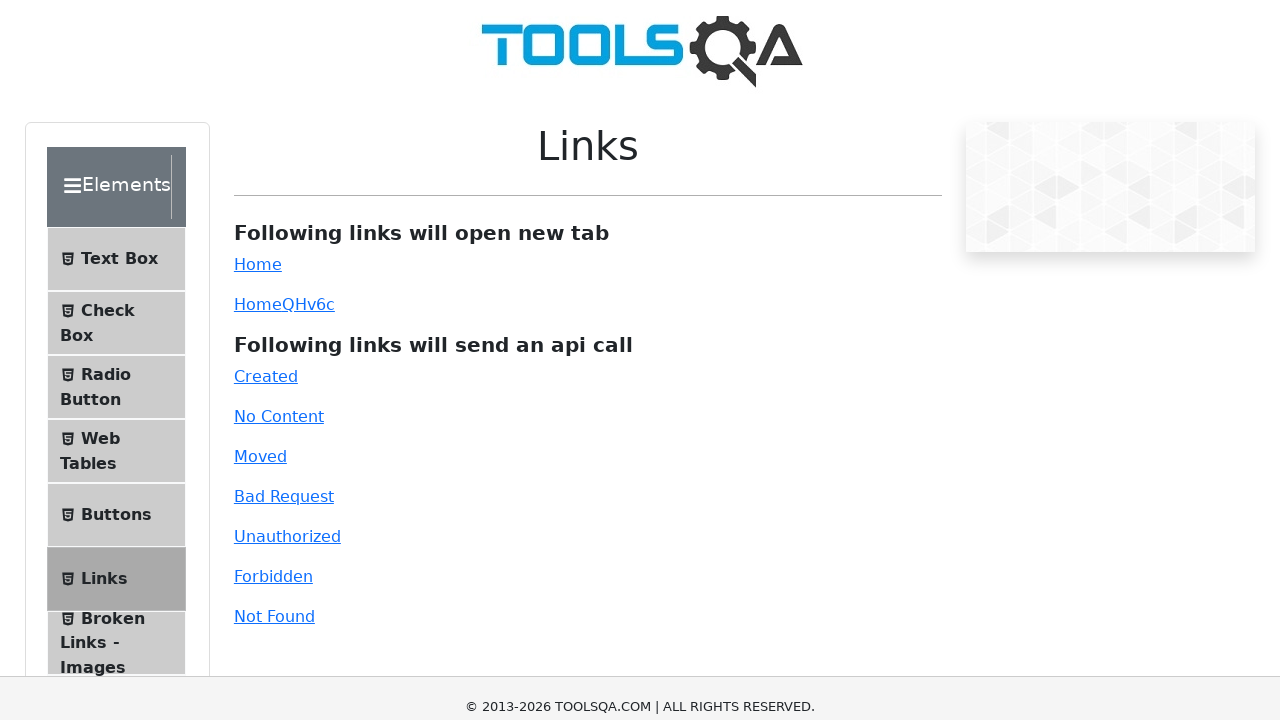

Clicked the Home link at (258, 10) on #simpleLink
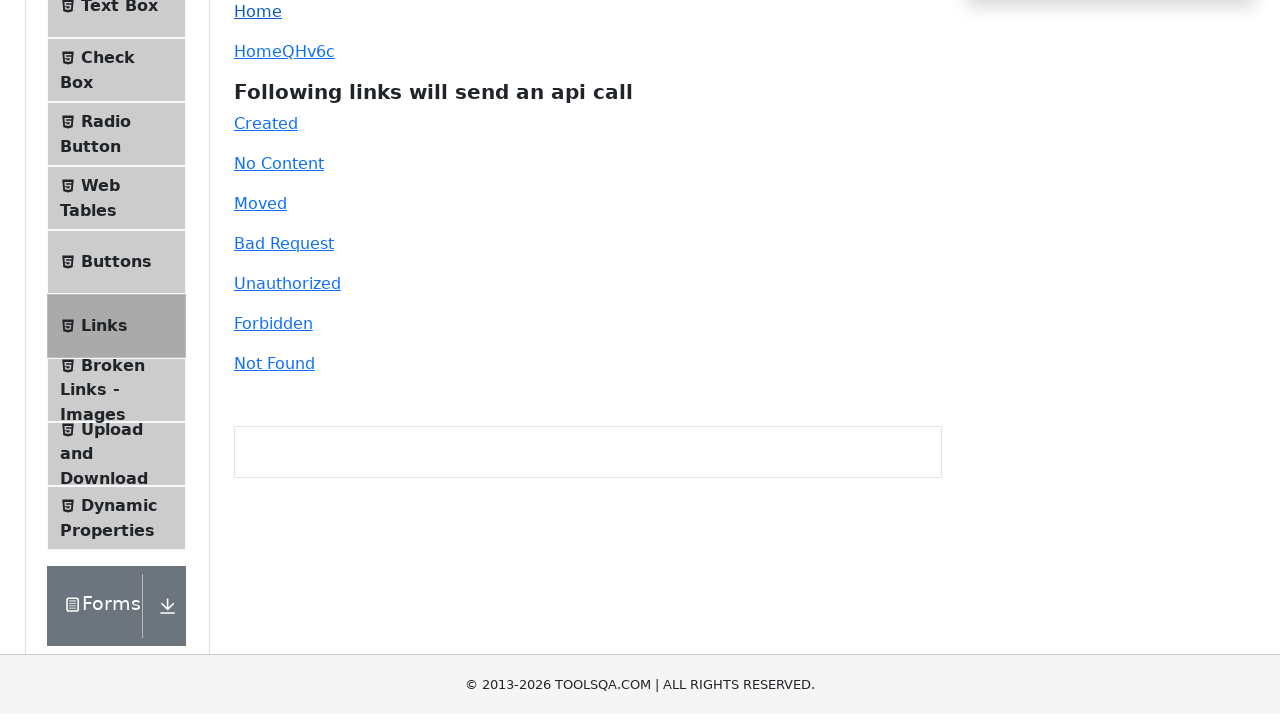

Clicked Home link and detected new page opening at (258, 266) on #simpleLink
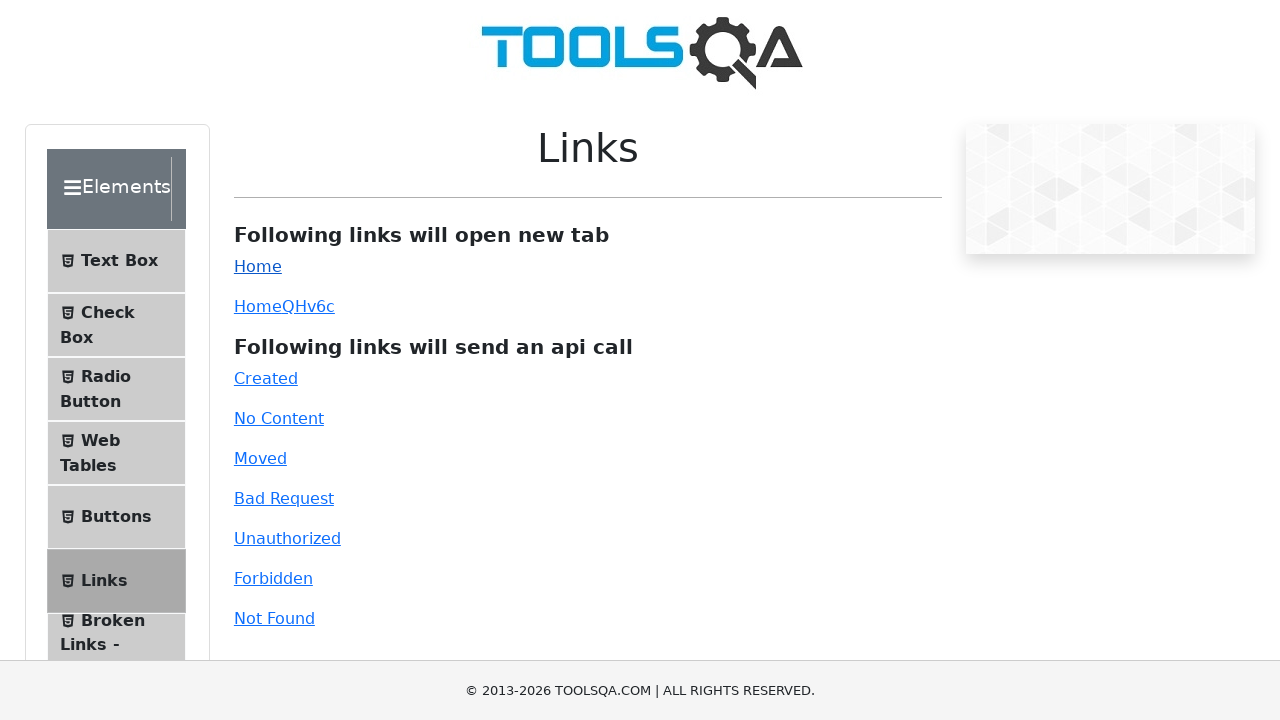

New page loaded and ready
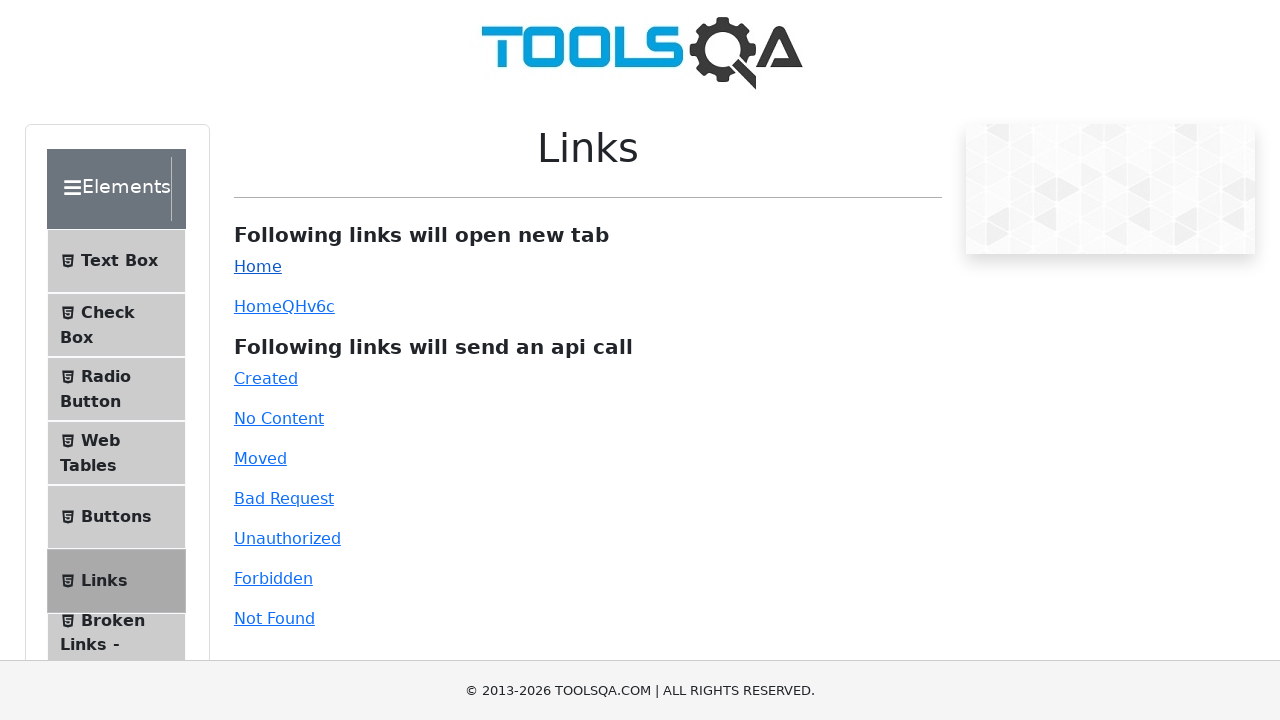

Verified new page URL is https://demoqa.com/
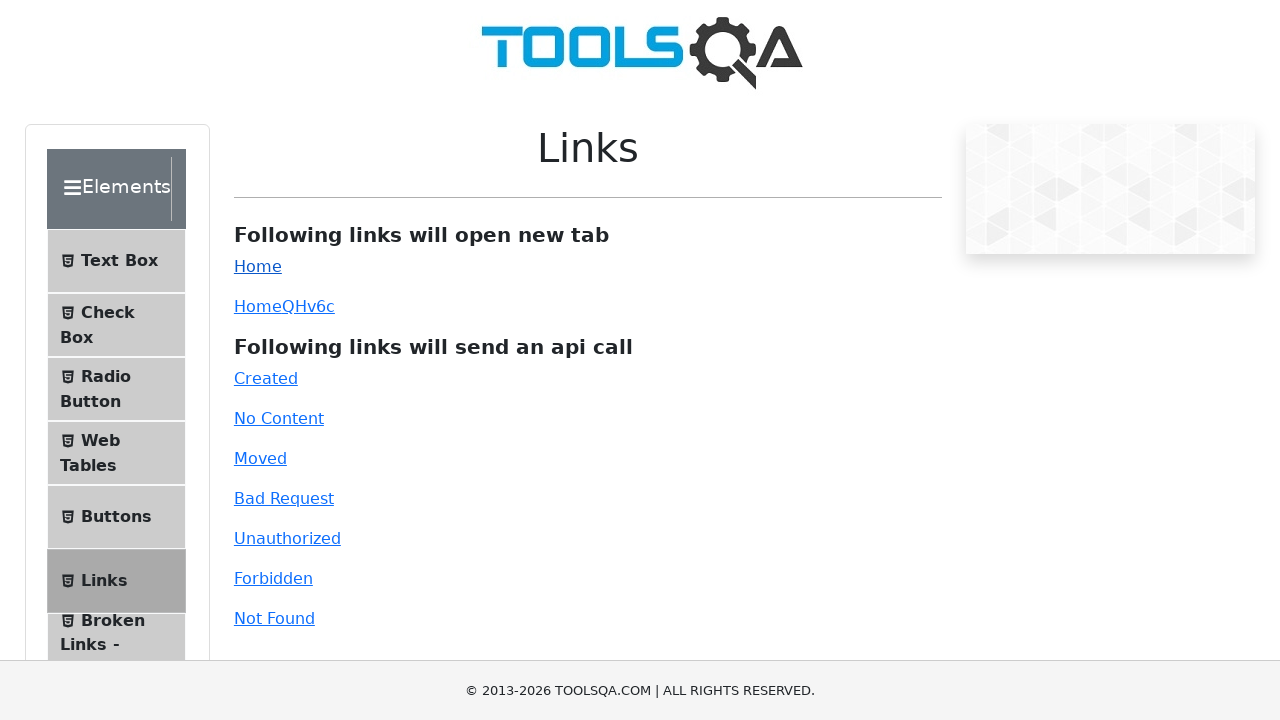

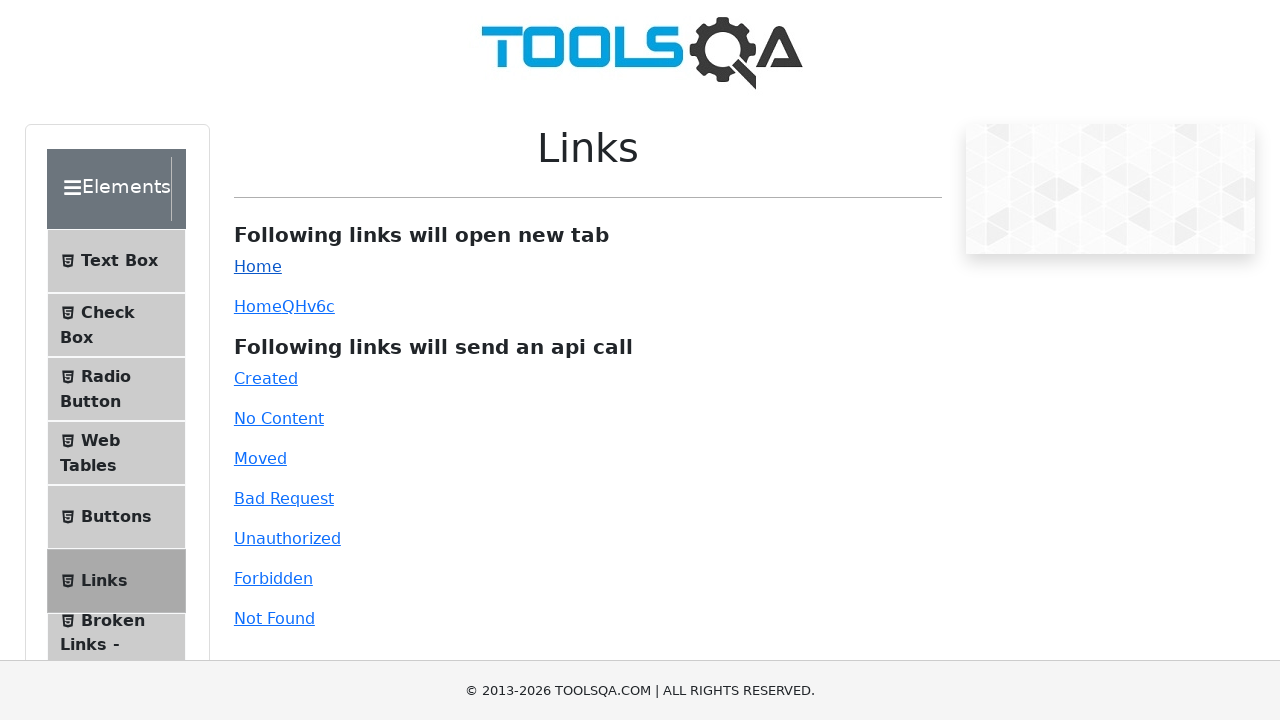